Tests the autocomplete input field on the Rahul Shetty Academy practice page by entering a text value

Starting URL: https://rahulshettyacademy.com/AutomationPractice/

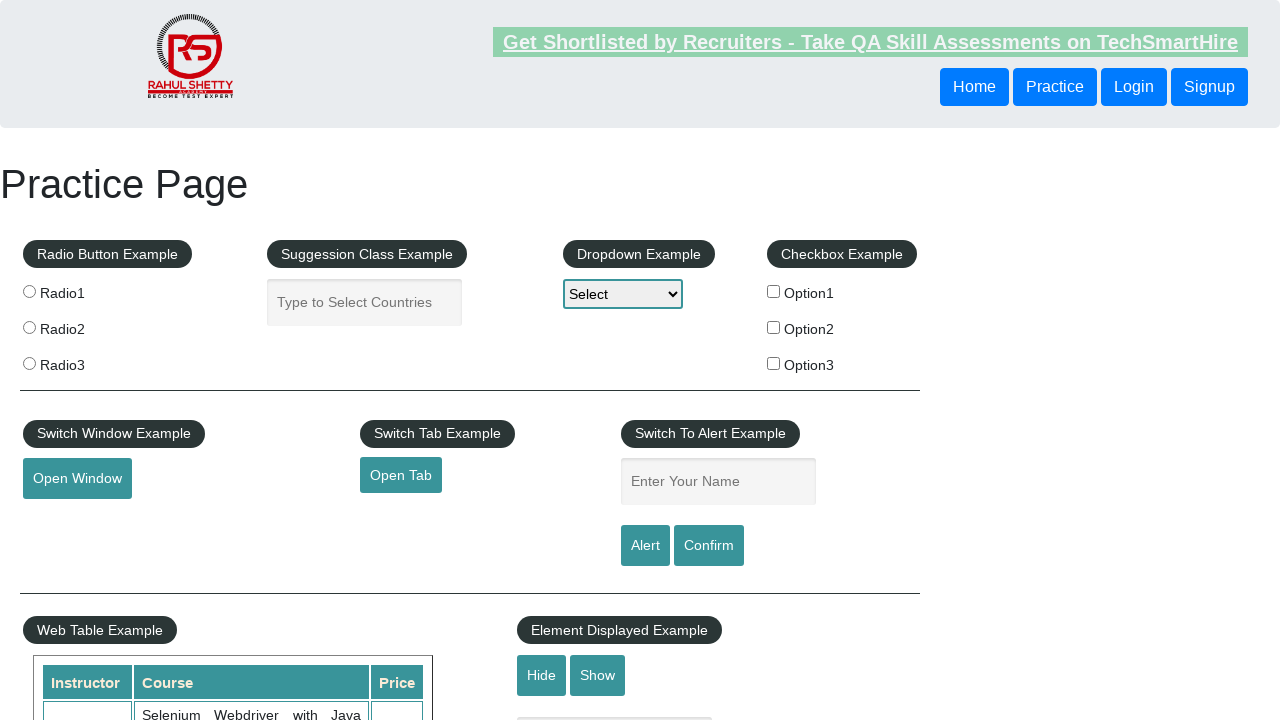

Filled autocomplete input field with 'Rudreshwar' on .ui-autocomplete-input
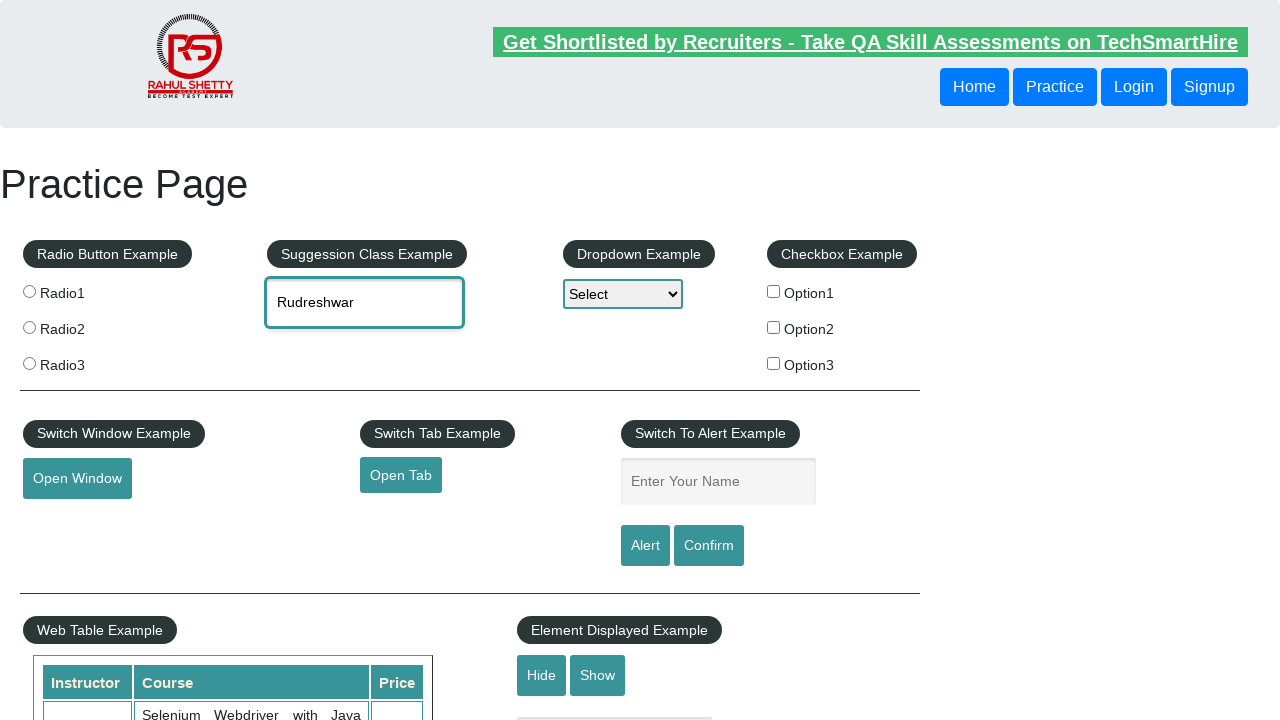

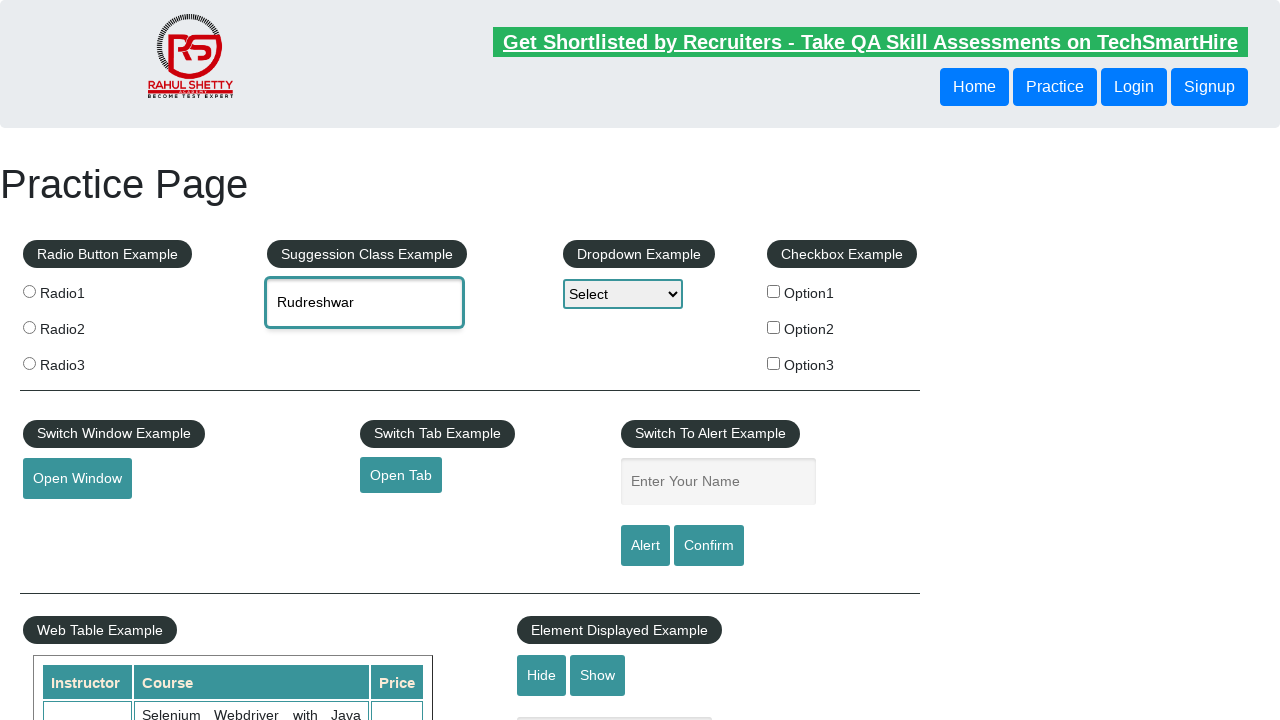